Tests marking all todo items as completed using the toggle all checkbox

Starting URL: https://demo.playwright.dev/todomvc

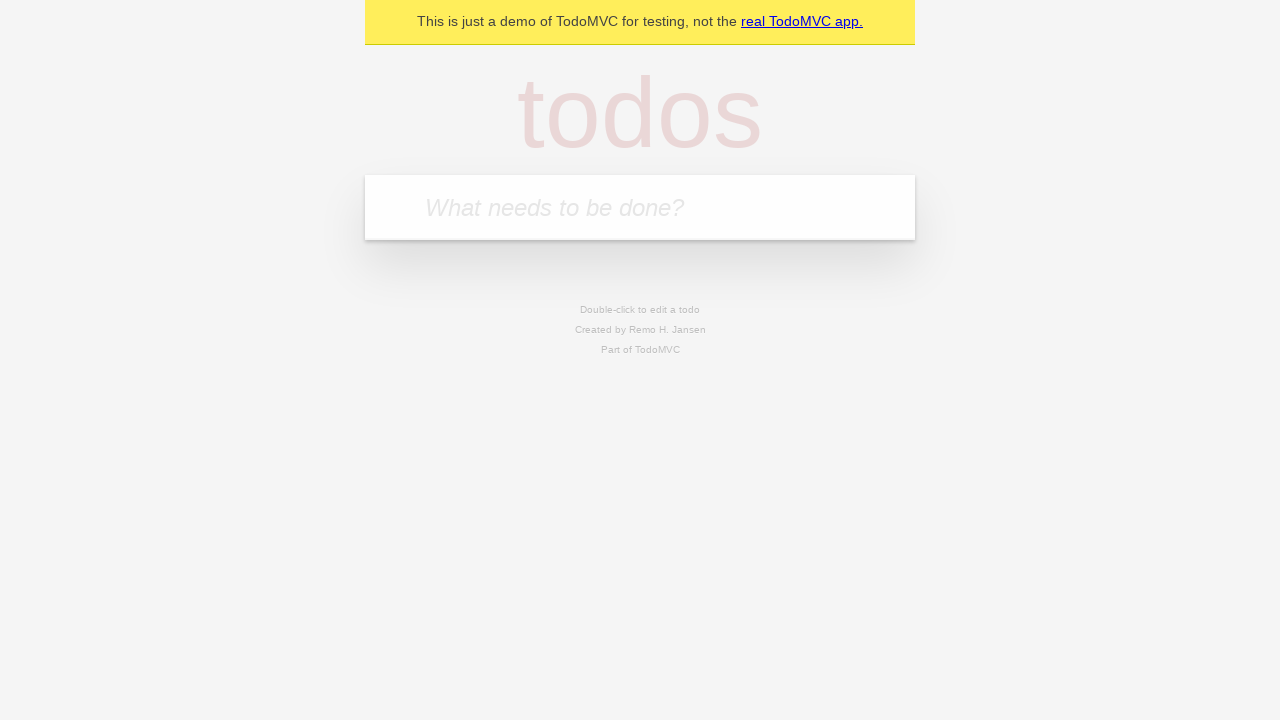

Filled todo input with 'buy some cheese' on internal:attr=[placeholder="What needs to be done?"i]
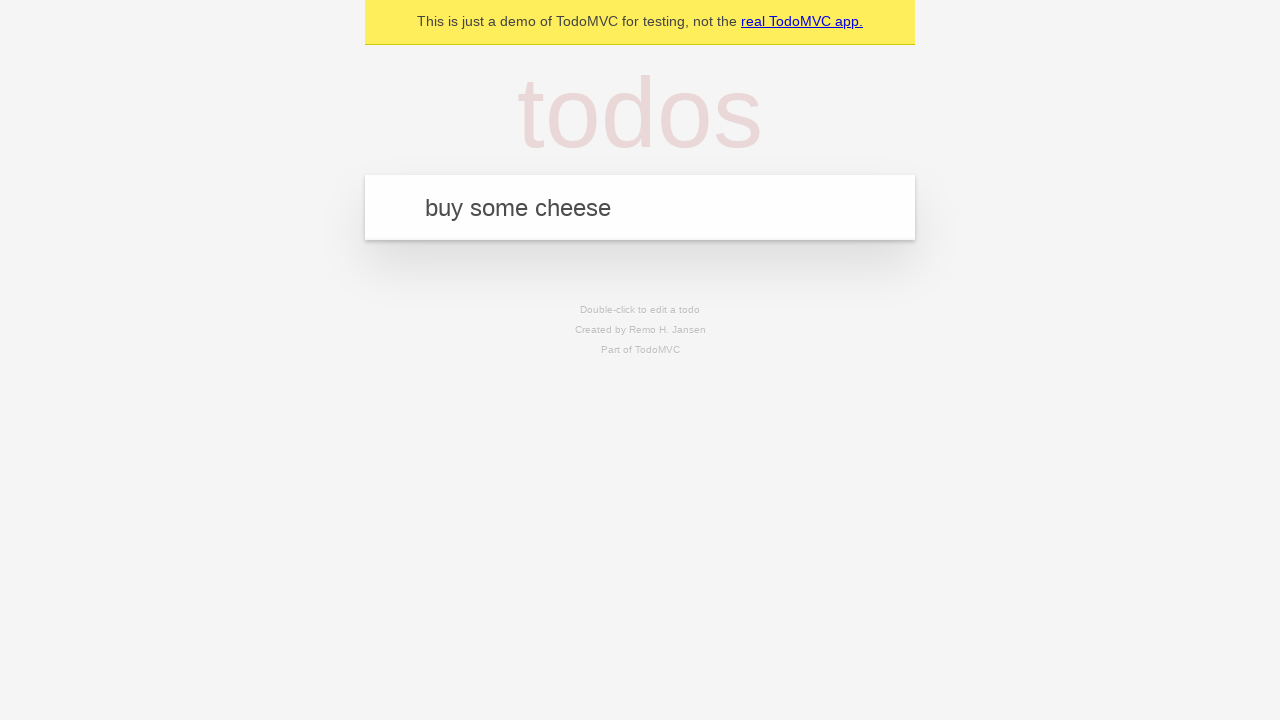

Pressed Enter to add first todo item on internal:attr=[placeholder="What needs to be done?"i]
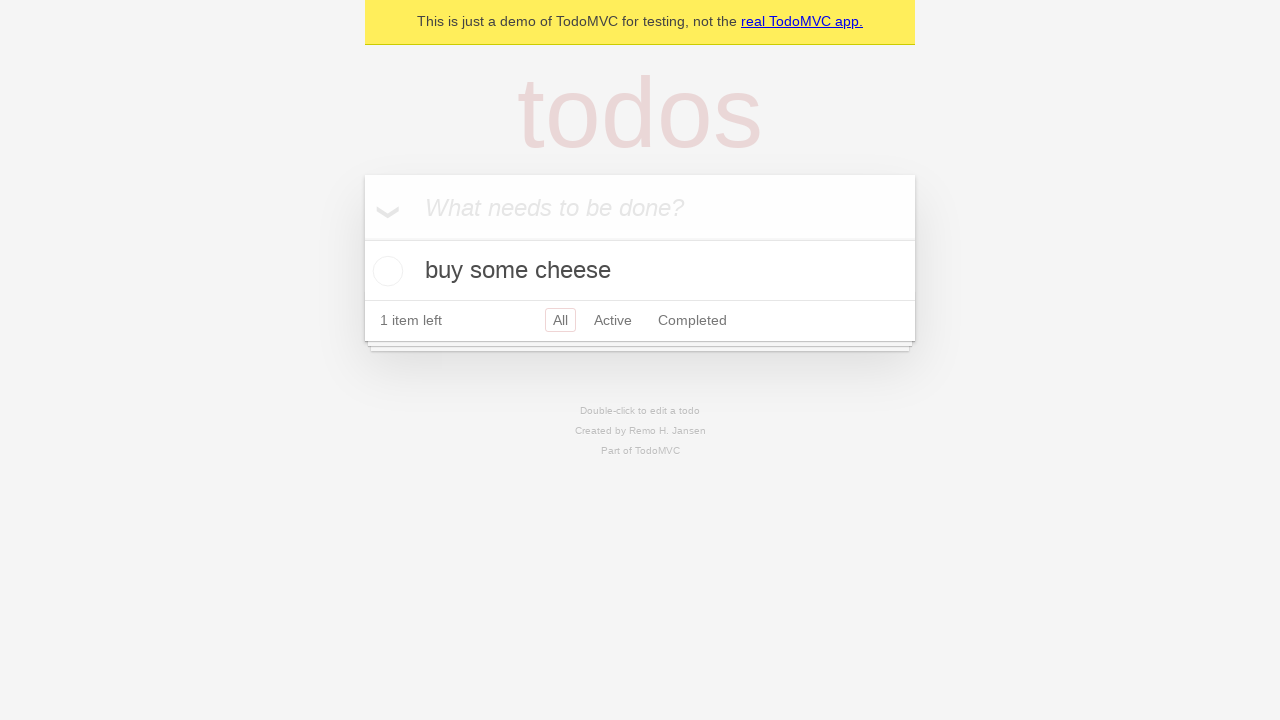

Filled todo input with 'feed the cat' on internal:attr=[placeholder="What needs to be done?"i]
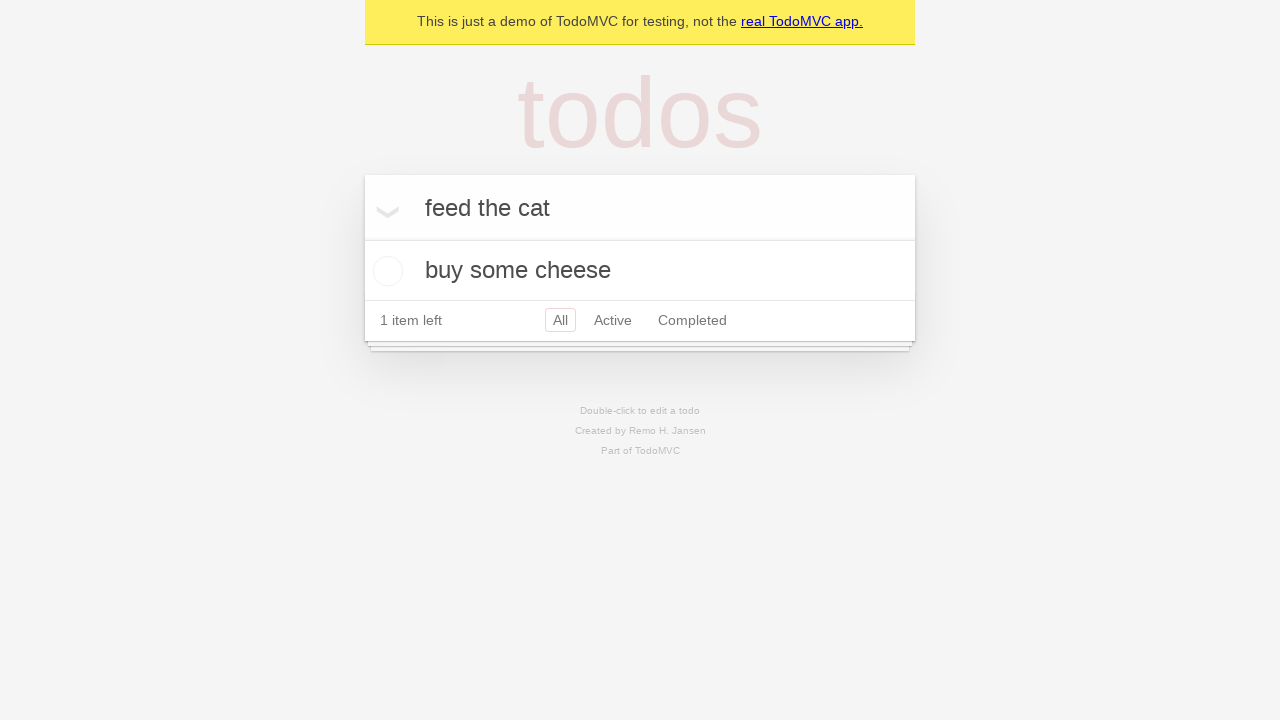

Pressed Enter to add second todo item on internal:attr=[placeholder="What needs to be done?"i]
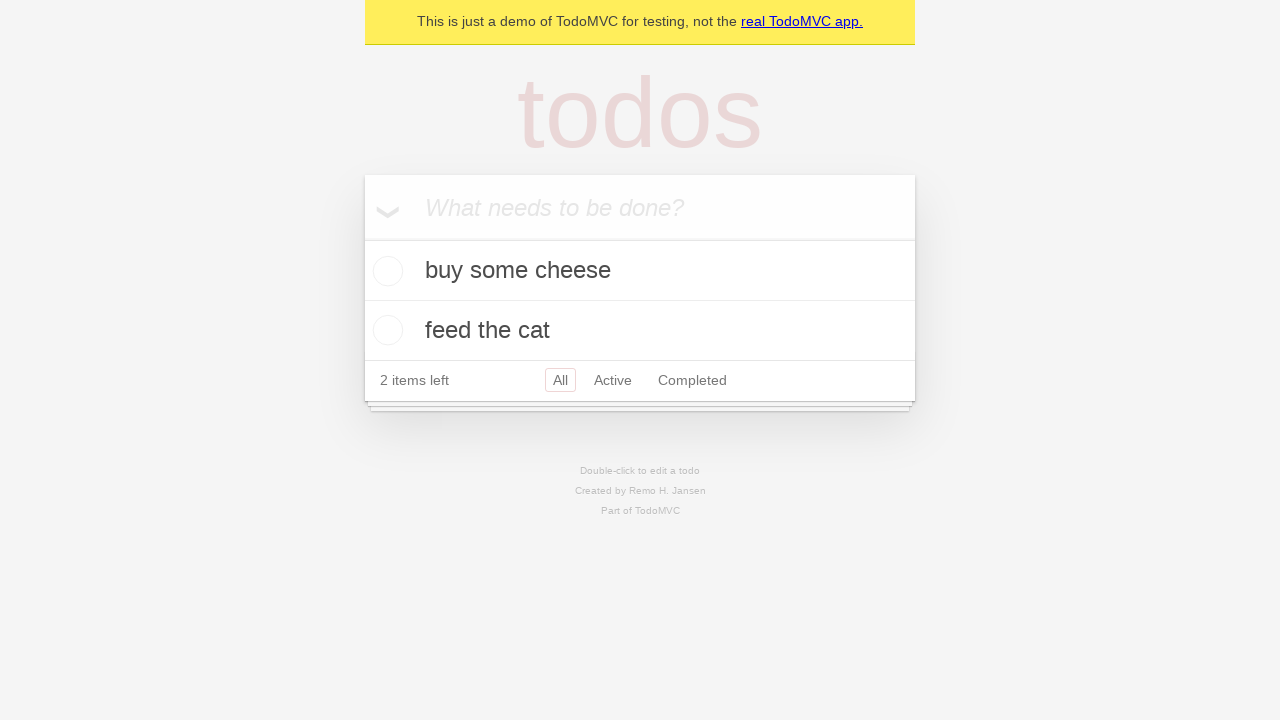

Filled todo input with 'book a doctors appointment' on internal:attr=[placeholder="What needs to be done?"i]
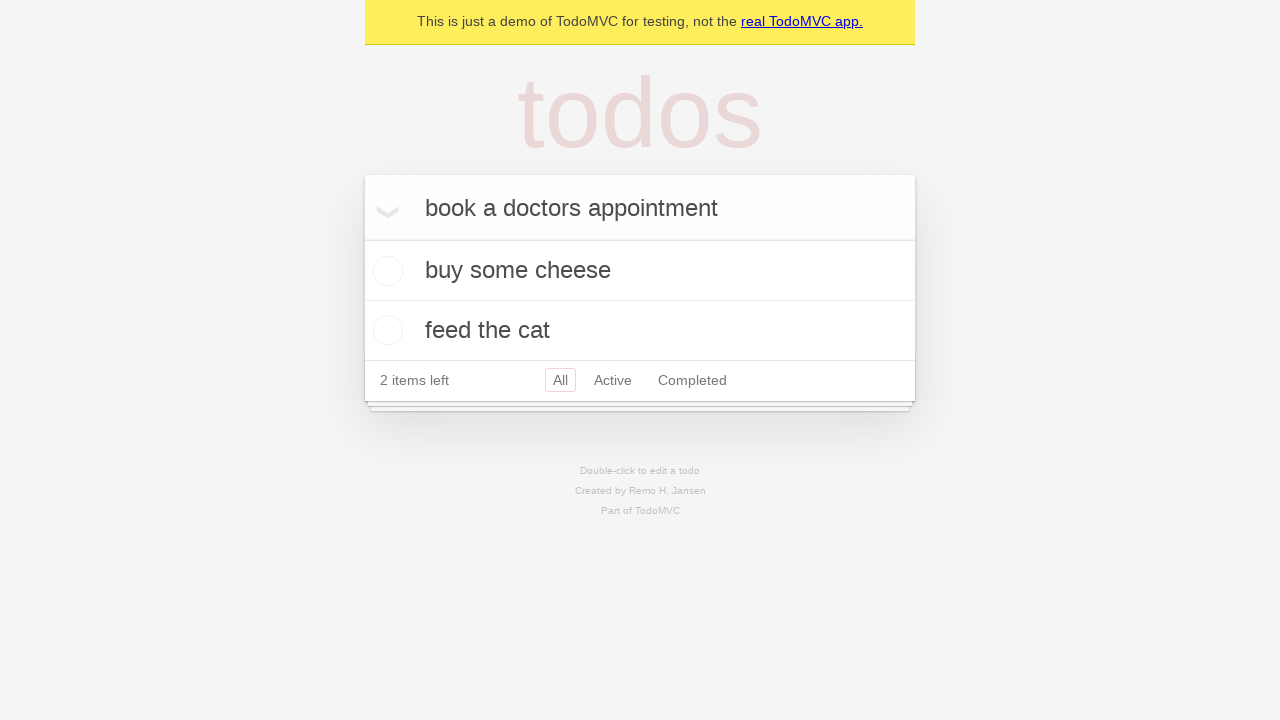

Pressed Enter to add third todo item on internal:attr=[placeholder="What needs to be done?"i]
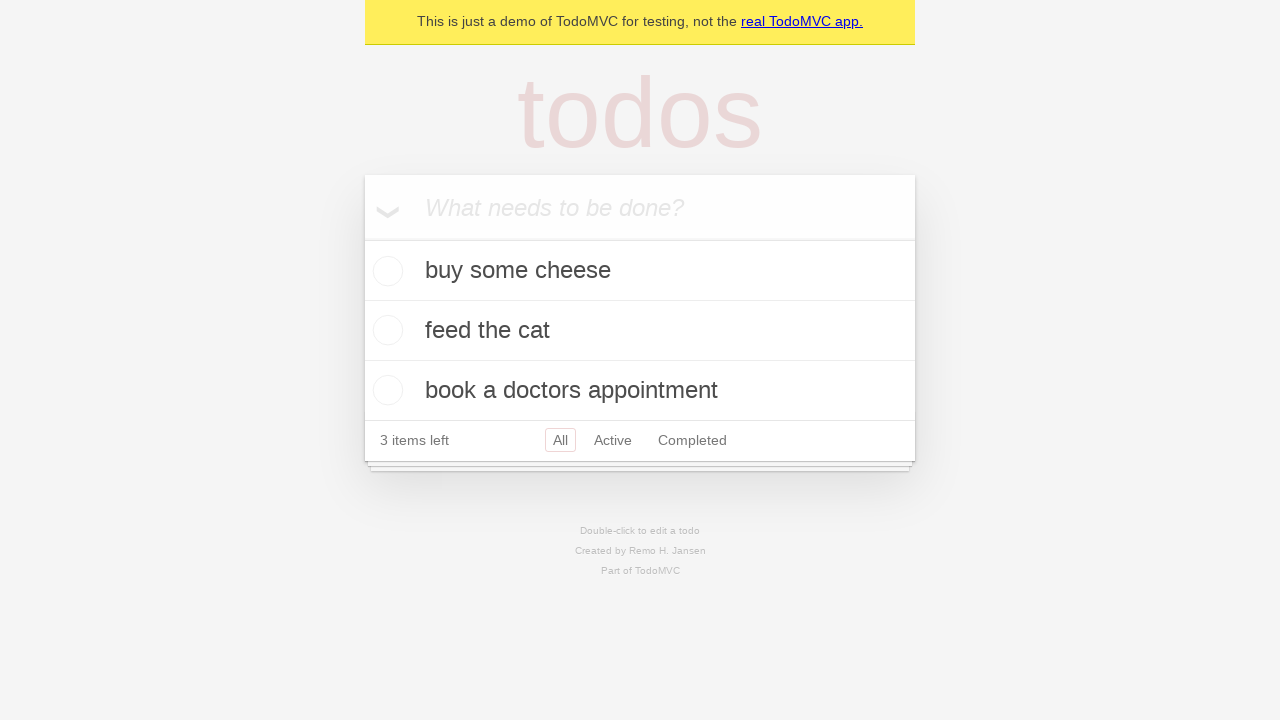

Clicked 'Mark all as complete' checkbox to toggle all todos as completed at (362, 238) on internal:label="Mark all as complete"i
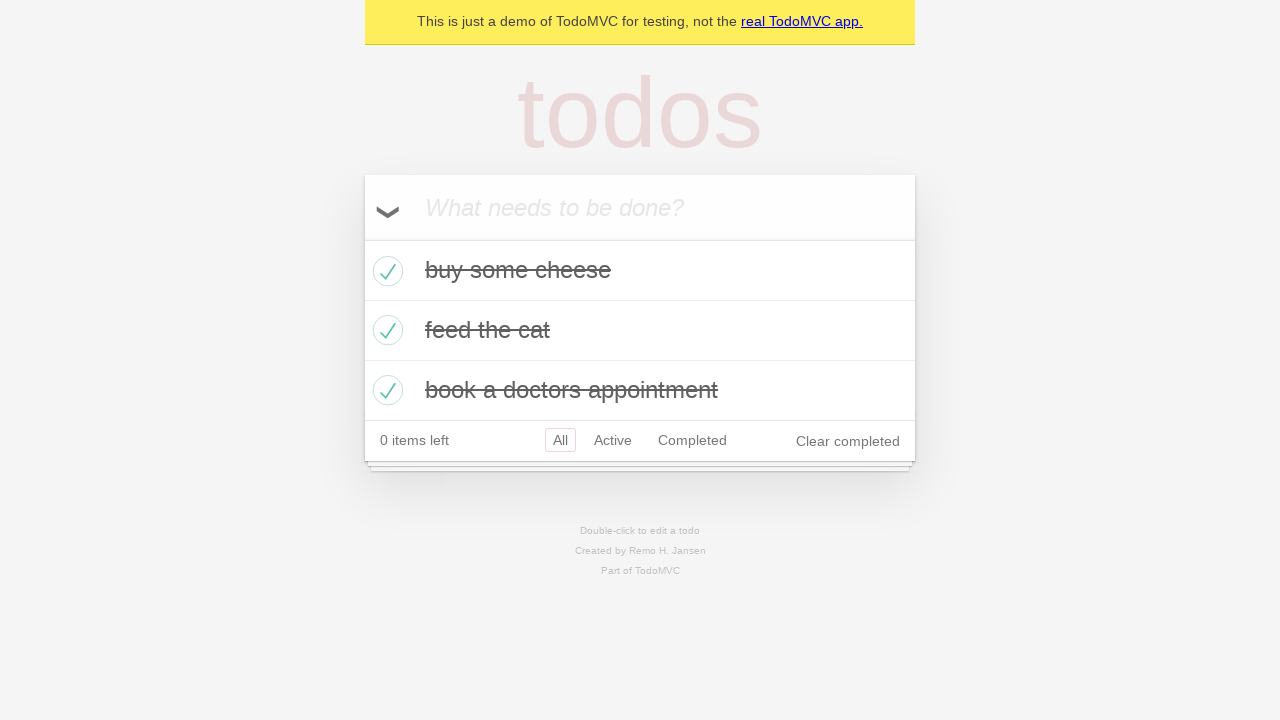

Waited for todo items to be present in DOM
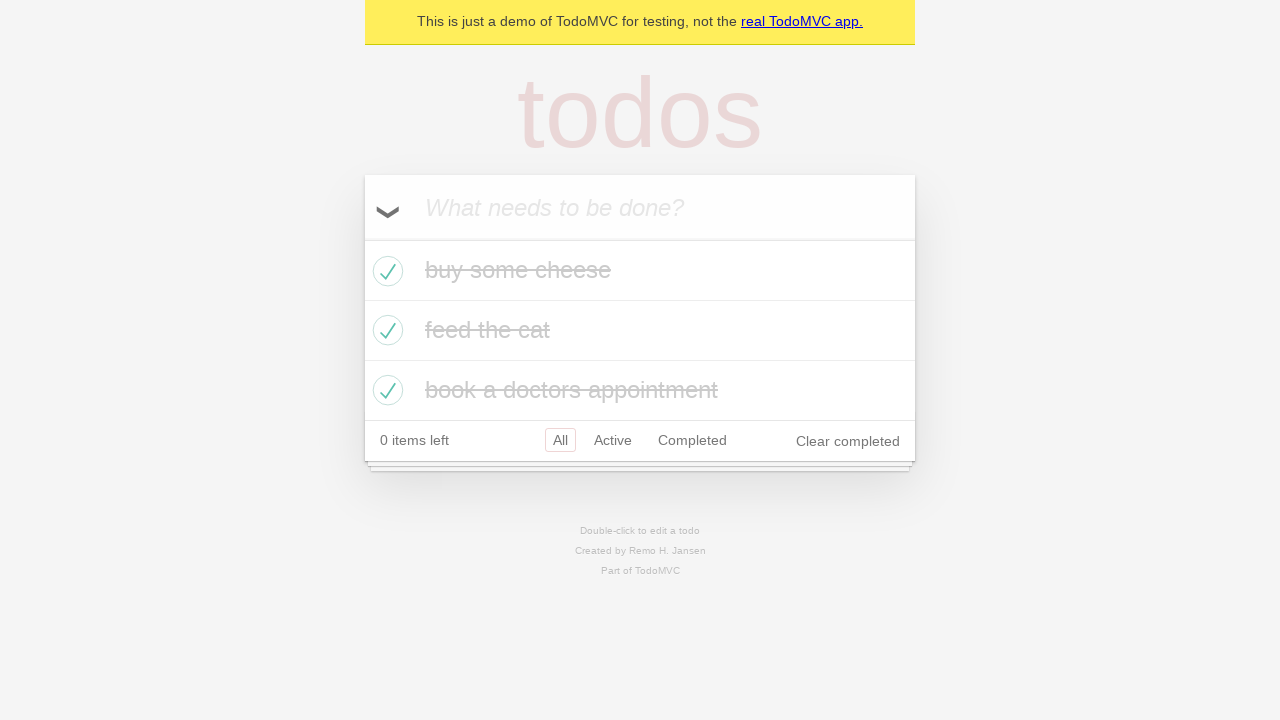

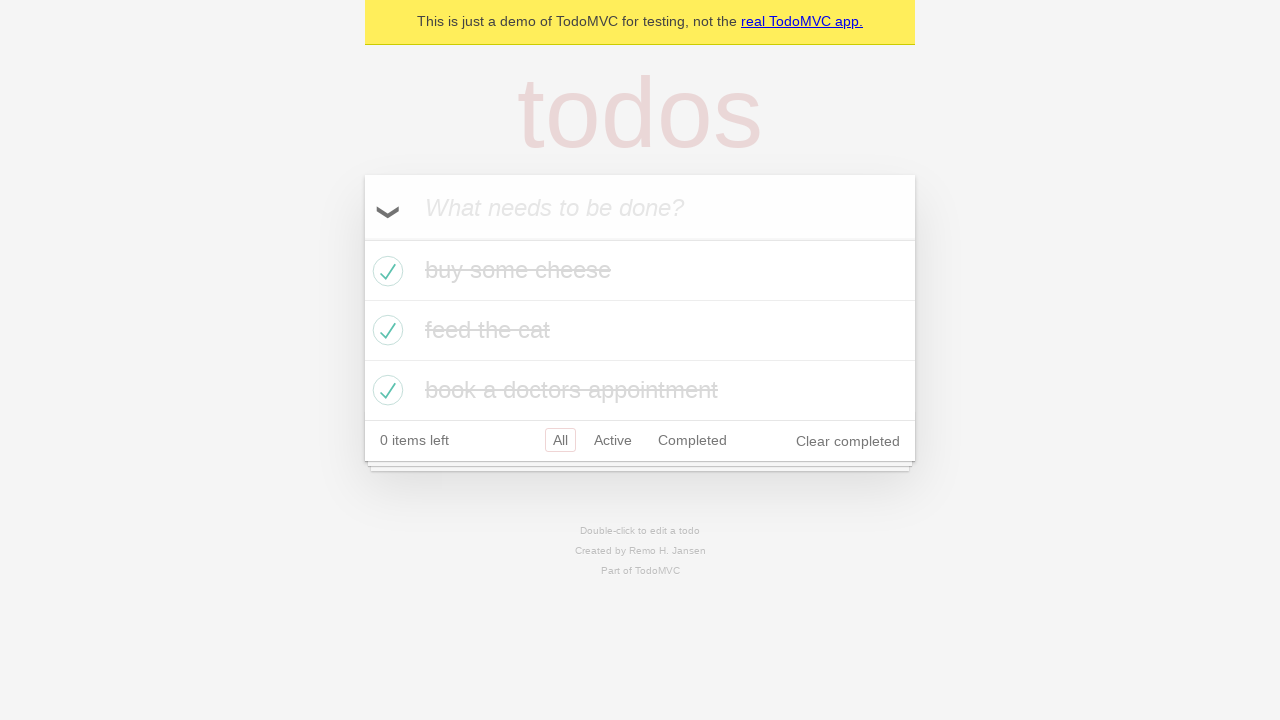